Tests an explicit wait scenario where the script waits for a price element to display "100", then clicks a book button, calculates a mathematical answer based on a displayed value, fills in the answer field, and submits the solution.

Starting URL: http://suninjuly.github.io/explicit_wait2.html

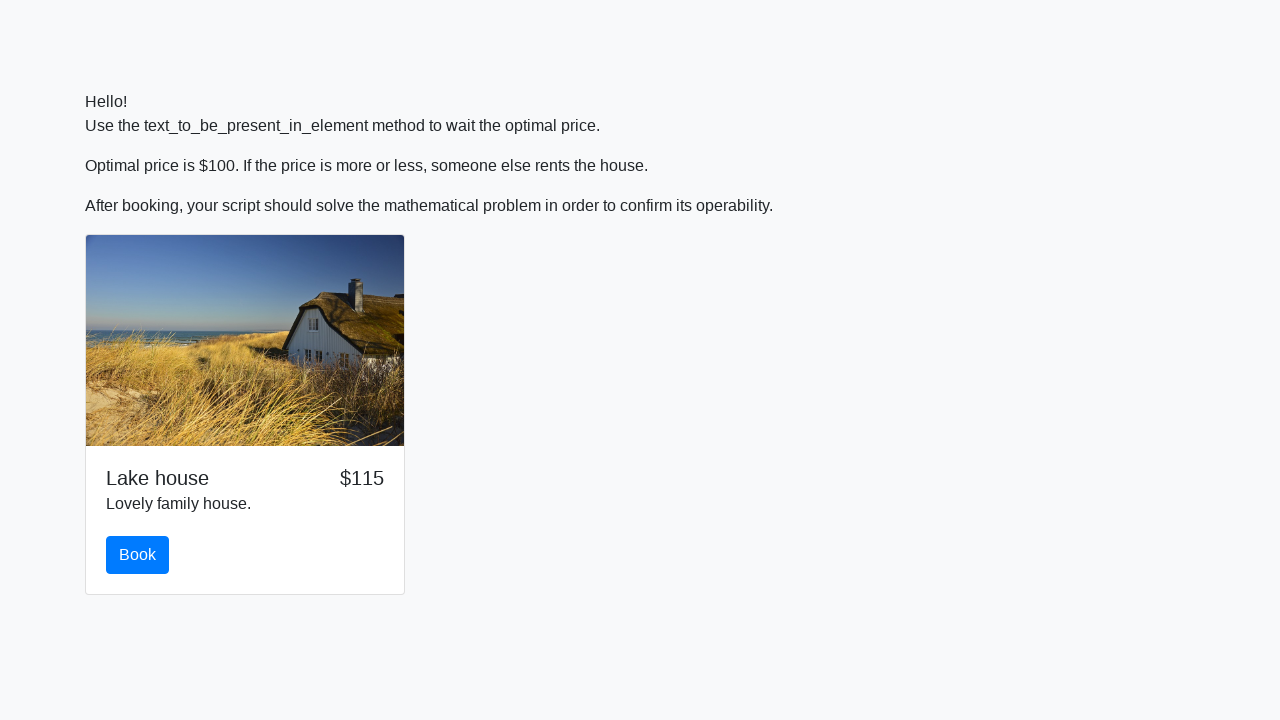

Waited for price element to display '100'
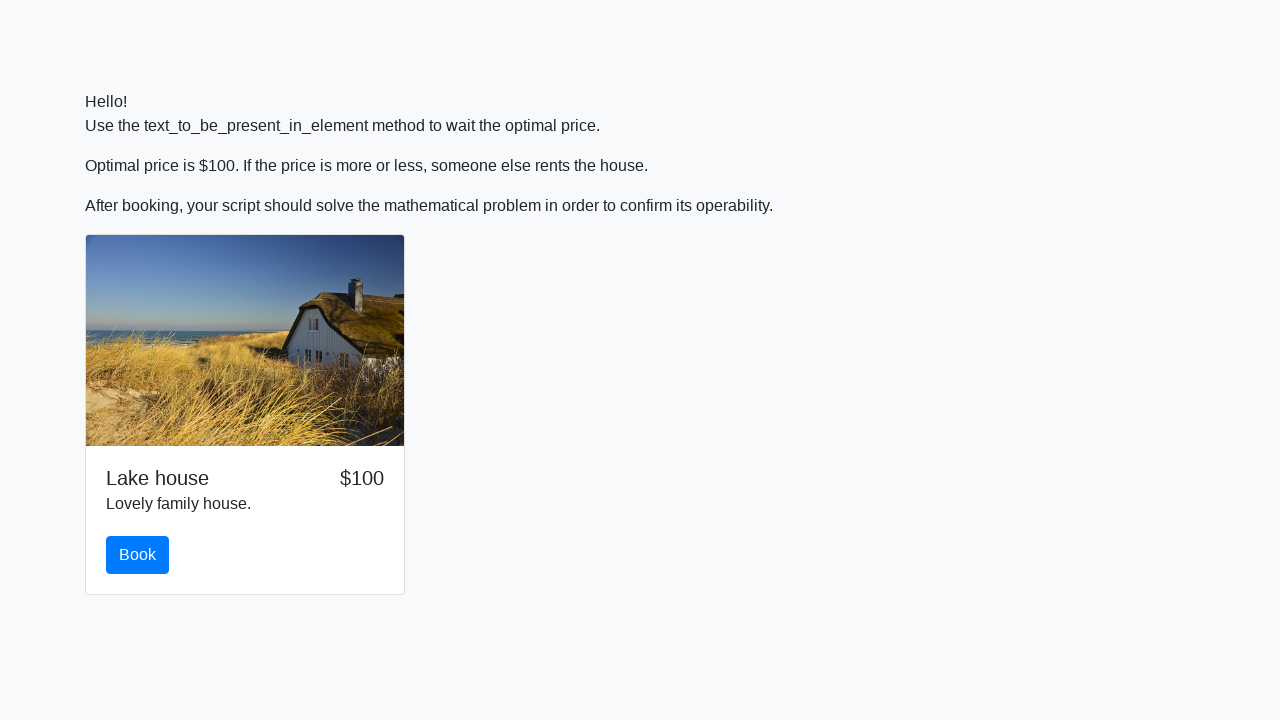

Clicked the book button at (138, 555) on #book
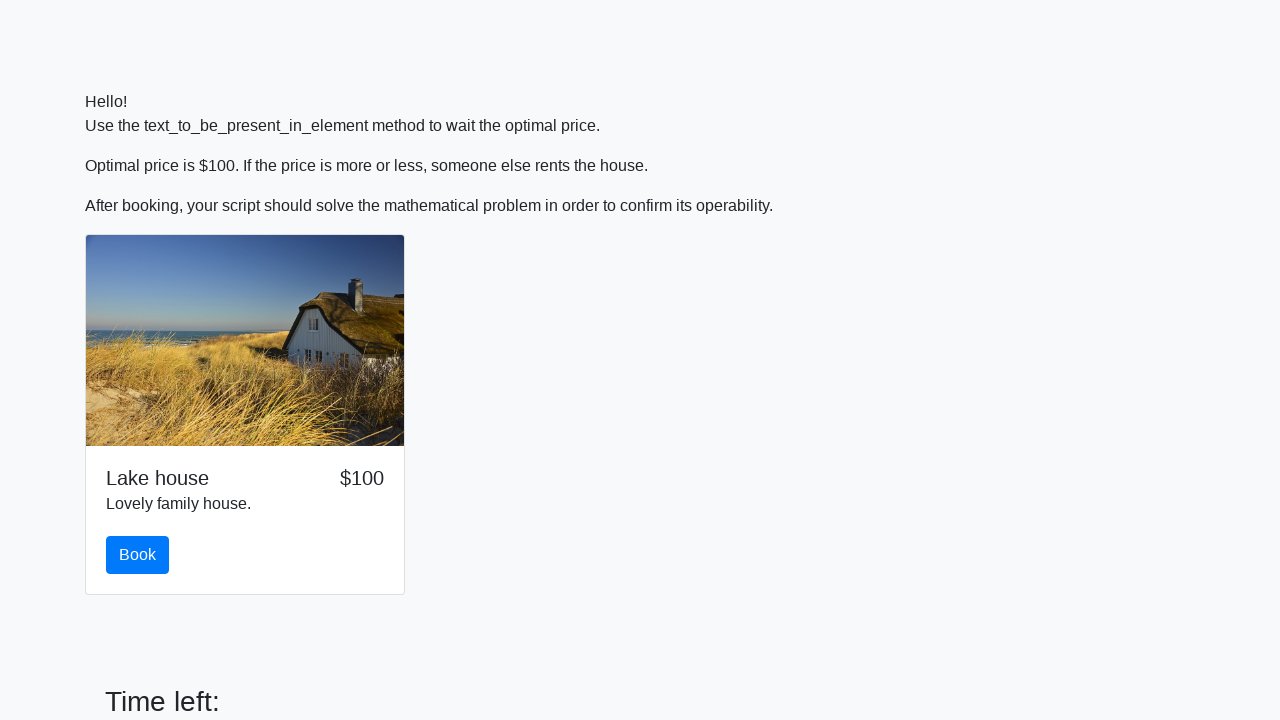

Scrolled down by 150 pixels
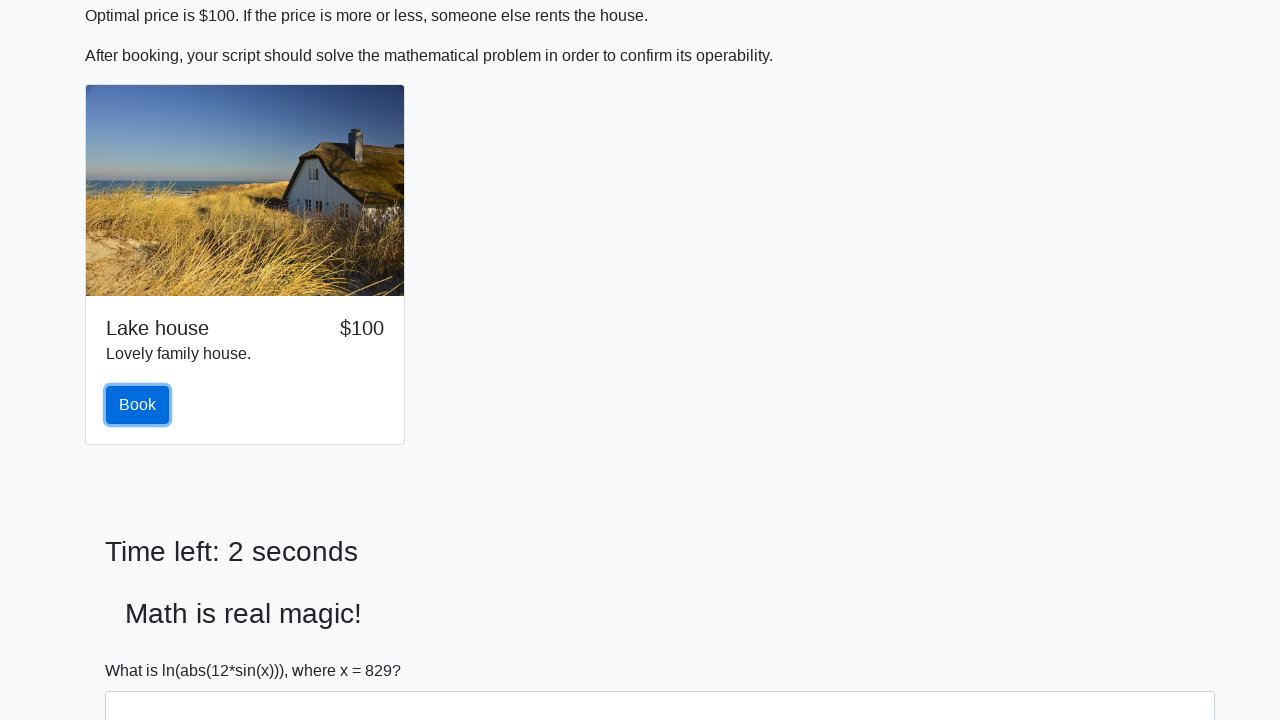

Retrieved input value for calculation: 829
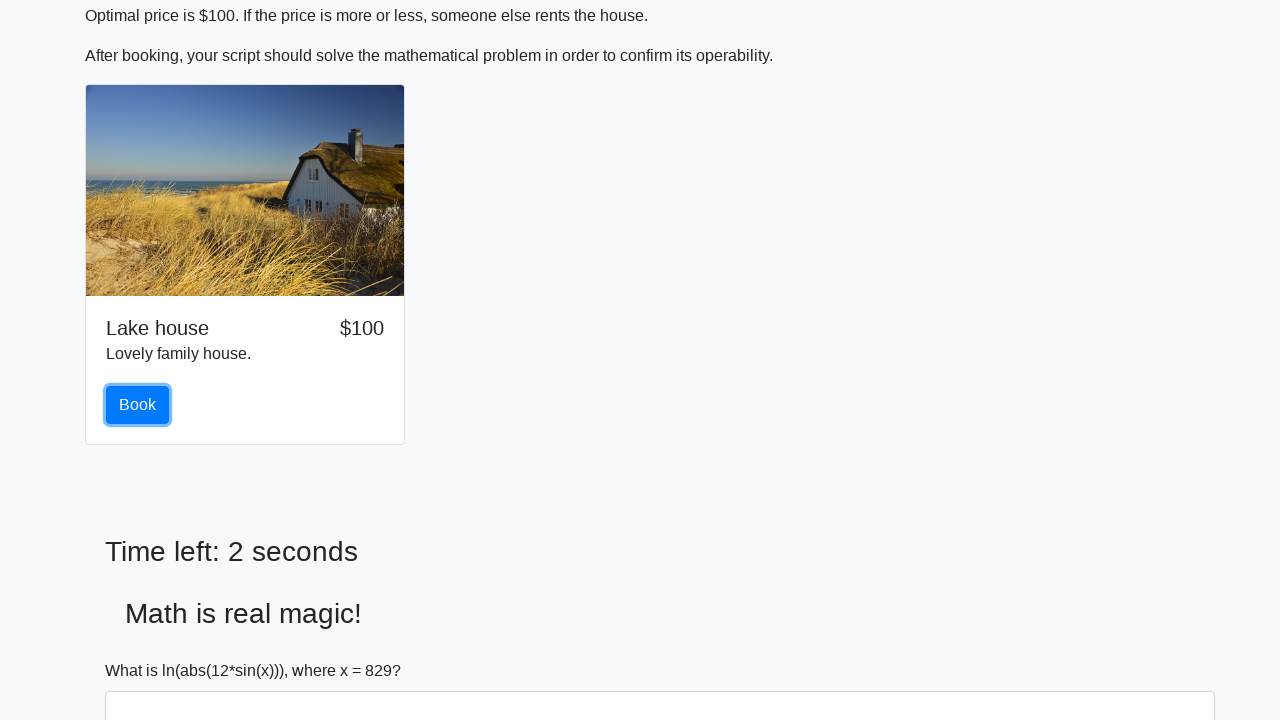

Calculated mathematical answer: 1.4942913342230395
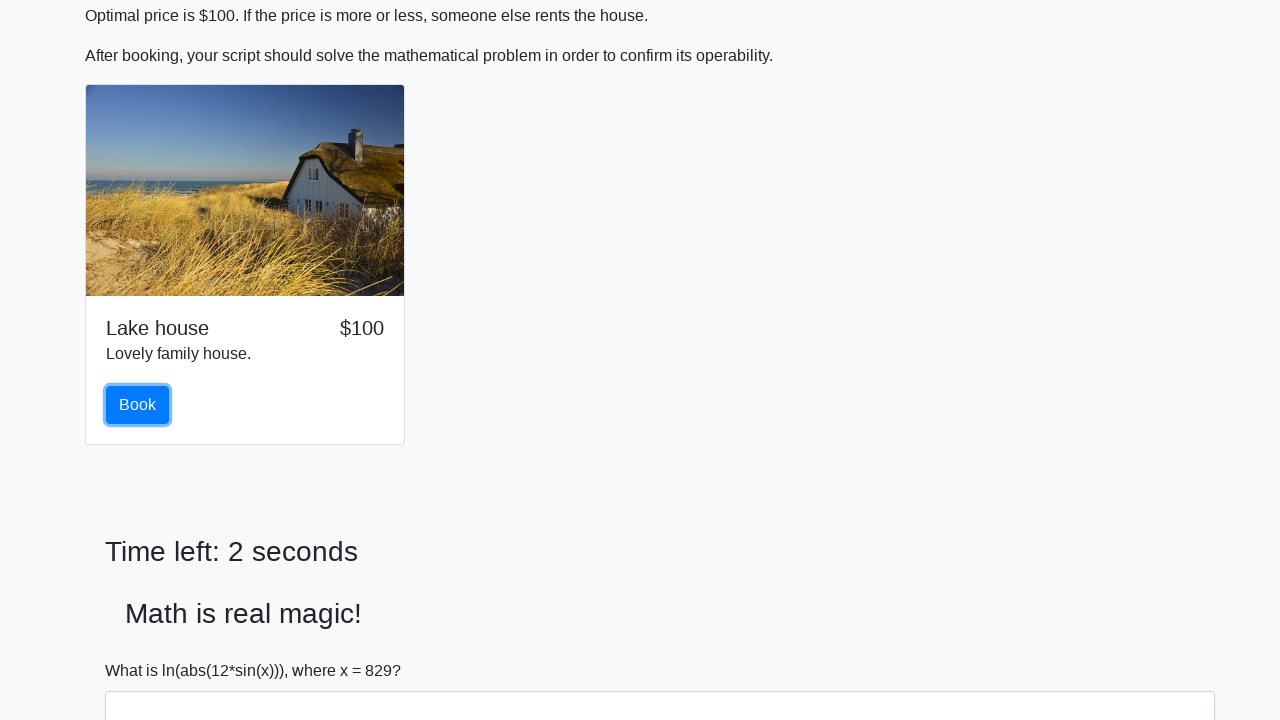

Filled answer field with calculated value: 1.4942913342230395 on #answer
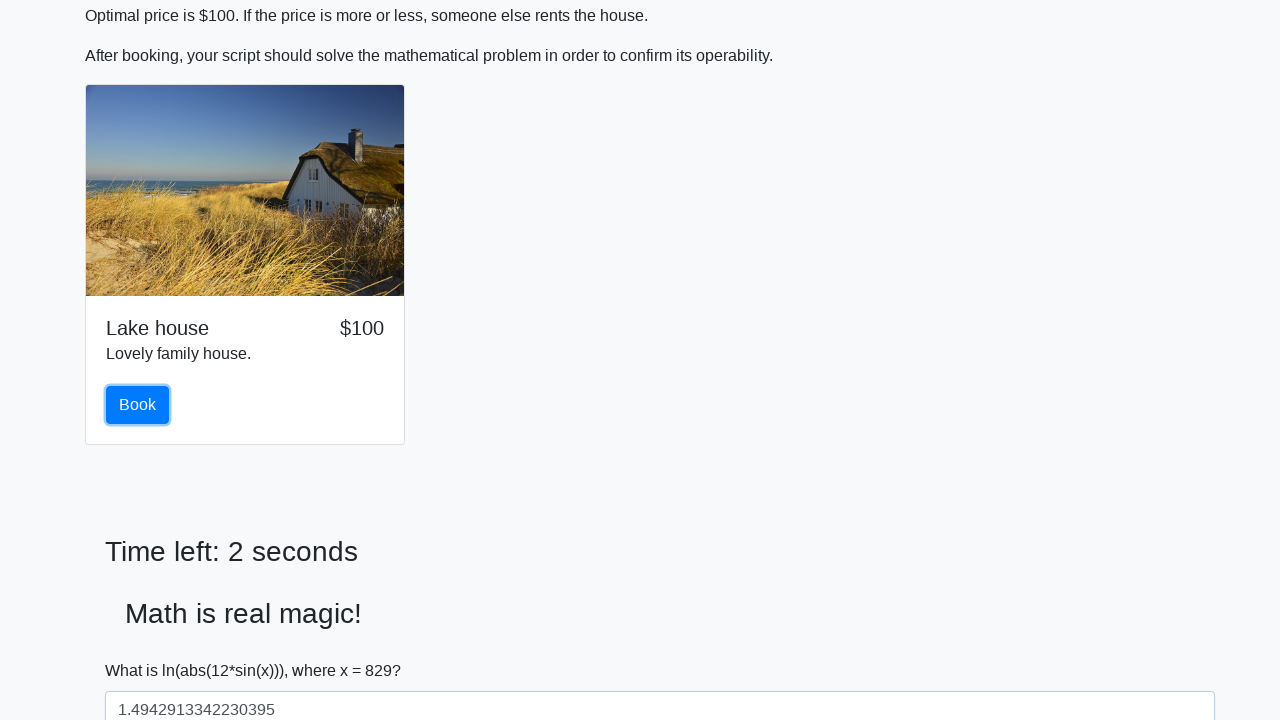

Clicked the solve button to submit solution at (143, 651) on #solve
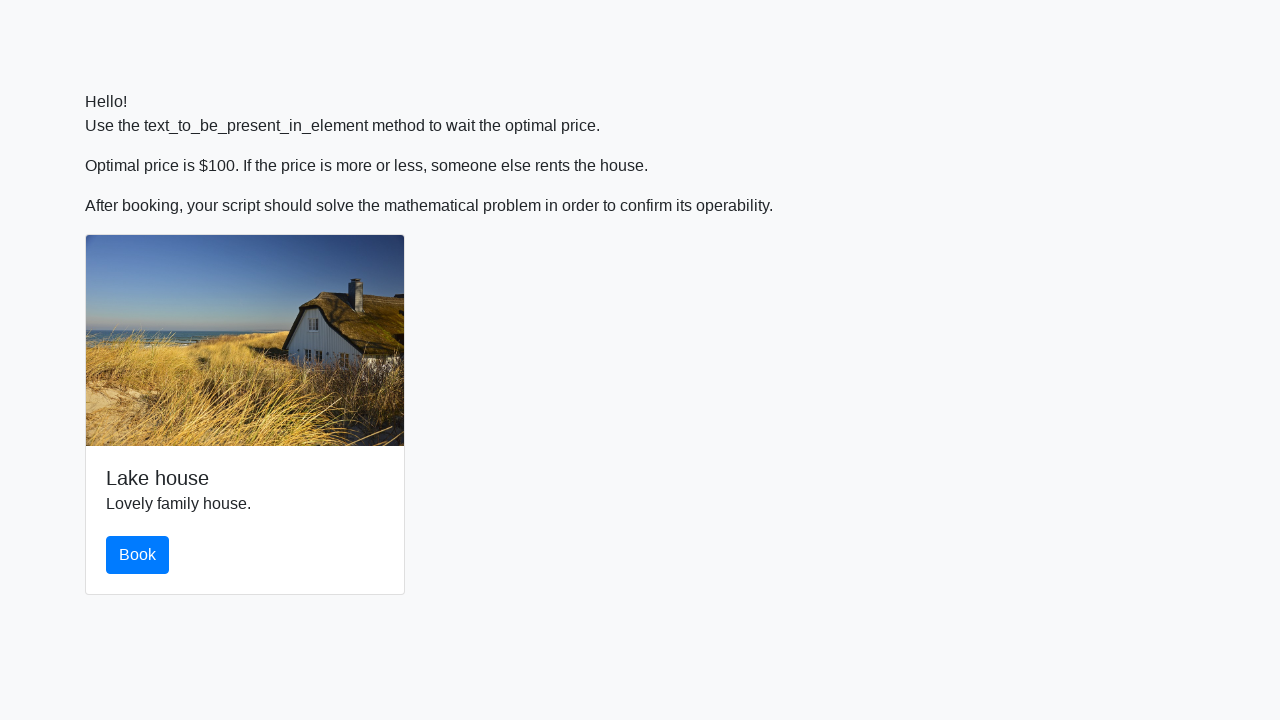

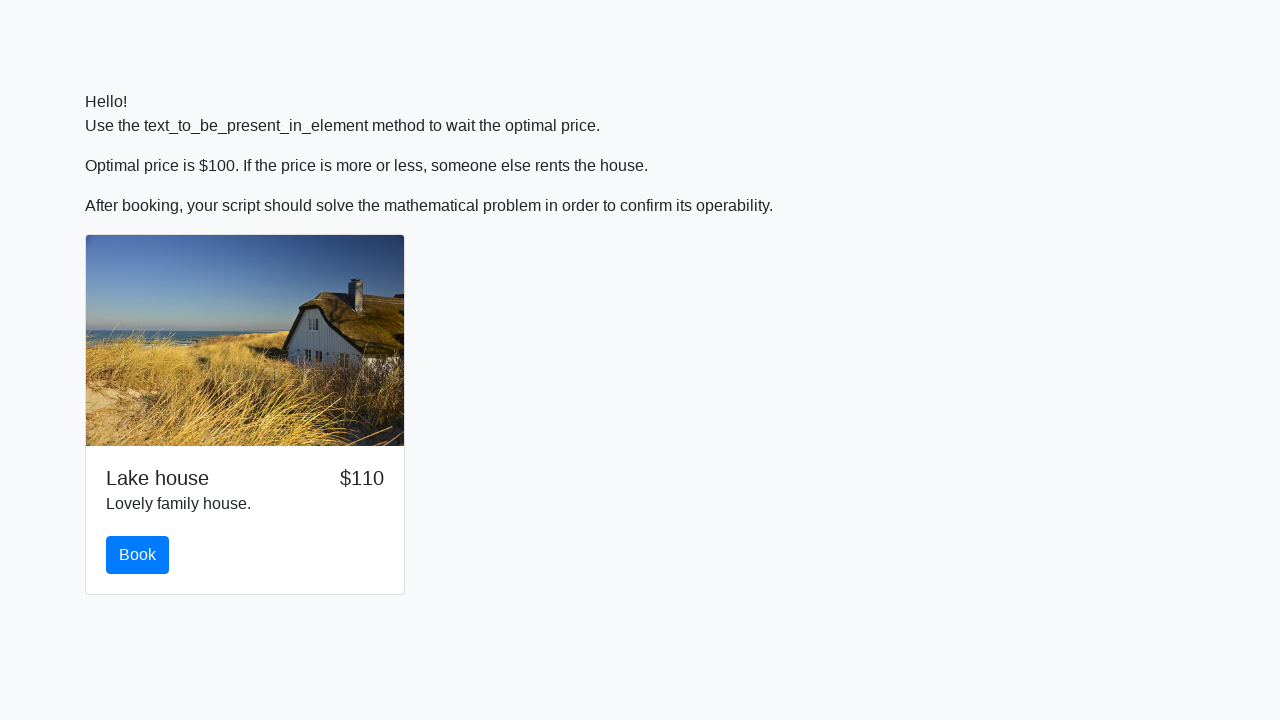